Tests selecting a veterinarian from the veterinarian dropdown by choosing "Dr. Maria".

Starting URL: https://test-a-pet.vercel.app/

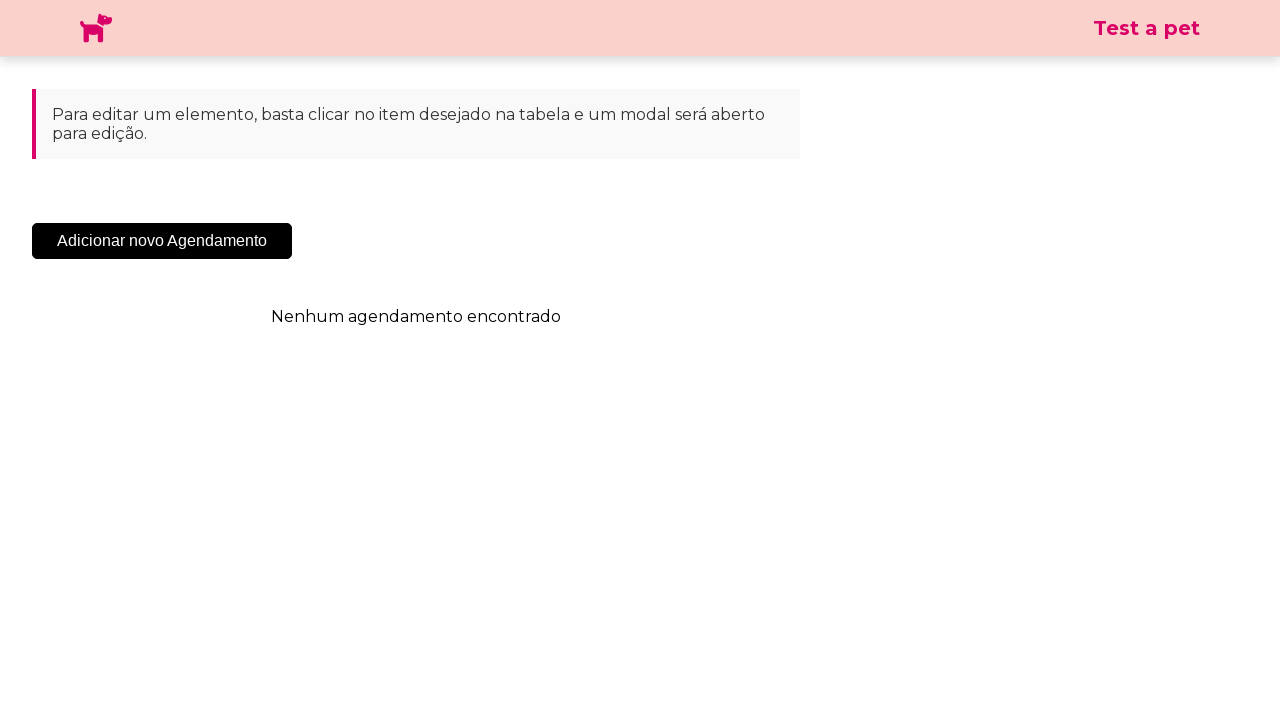

Clicked 'Adicionar Novo Agendamento' button at (162, 241) on .sc-cHqXqK.kZzwzX
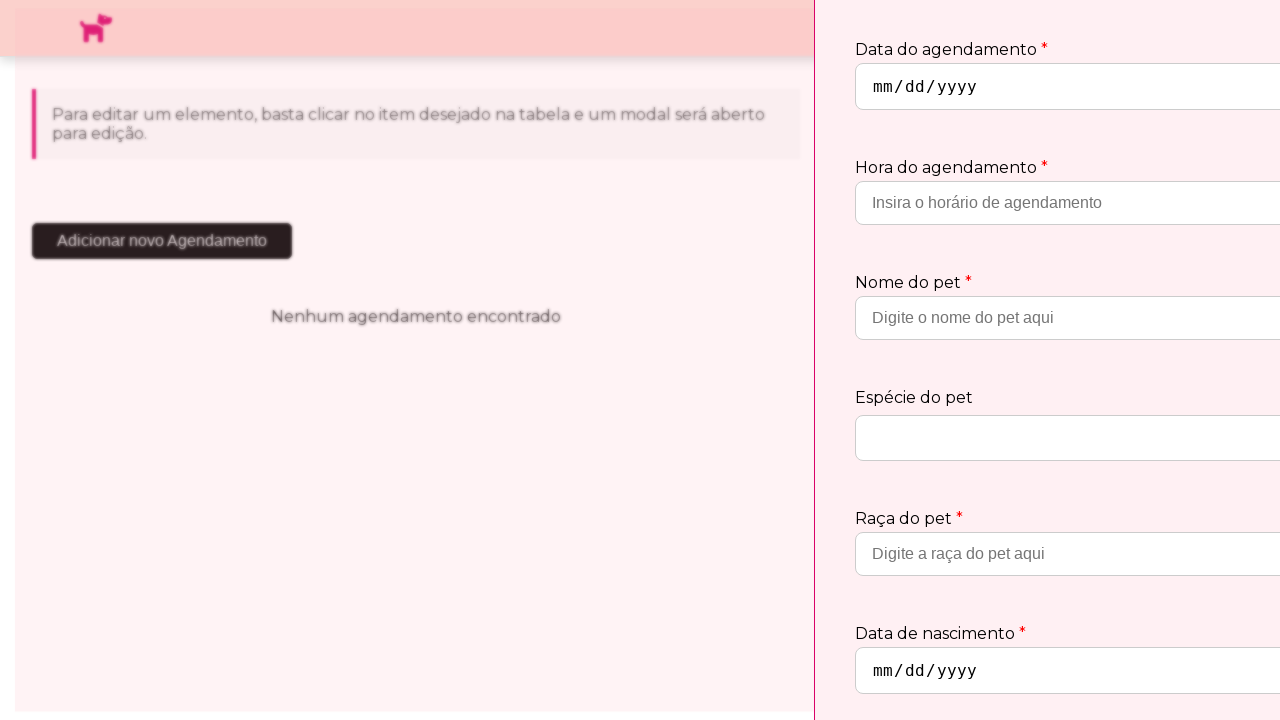

Veterinarian dropdown became visible
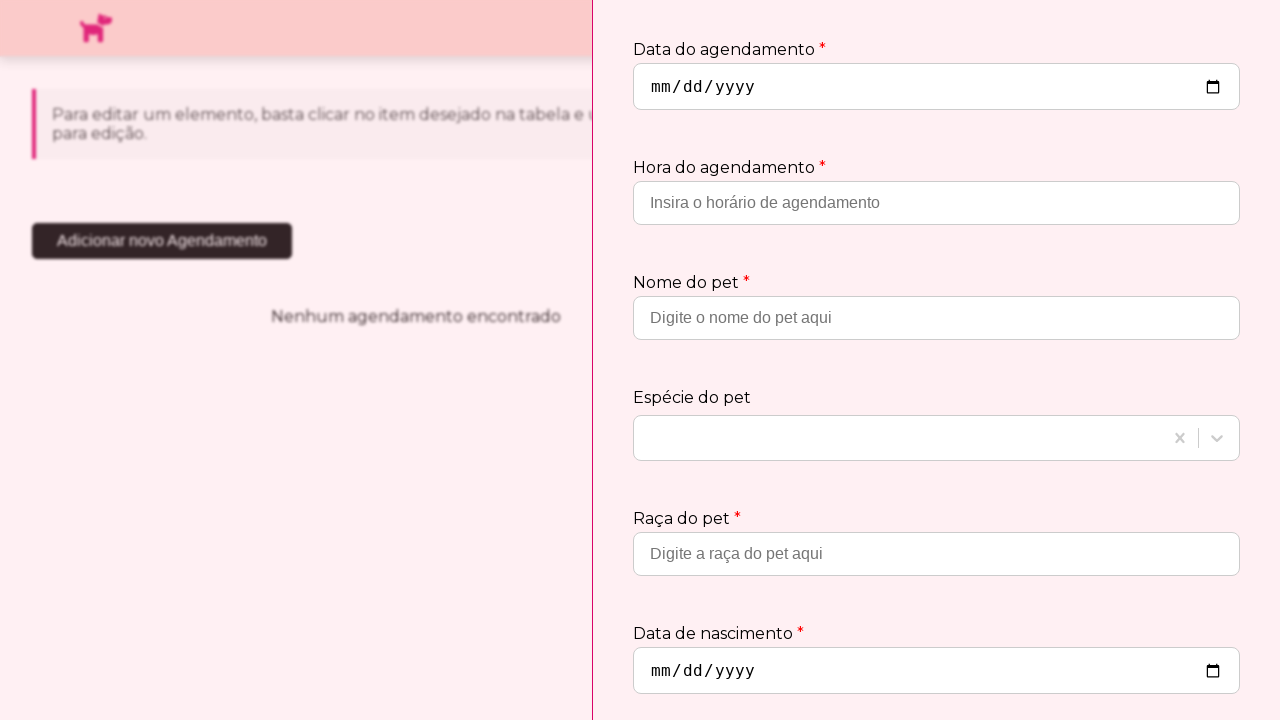

Clicked veterinarian dropdown to open options at (650, 573) on #react-select-3-input
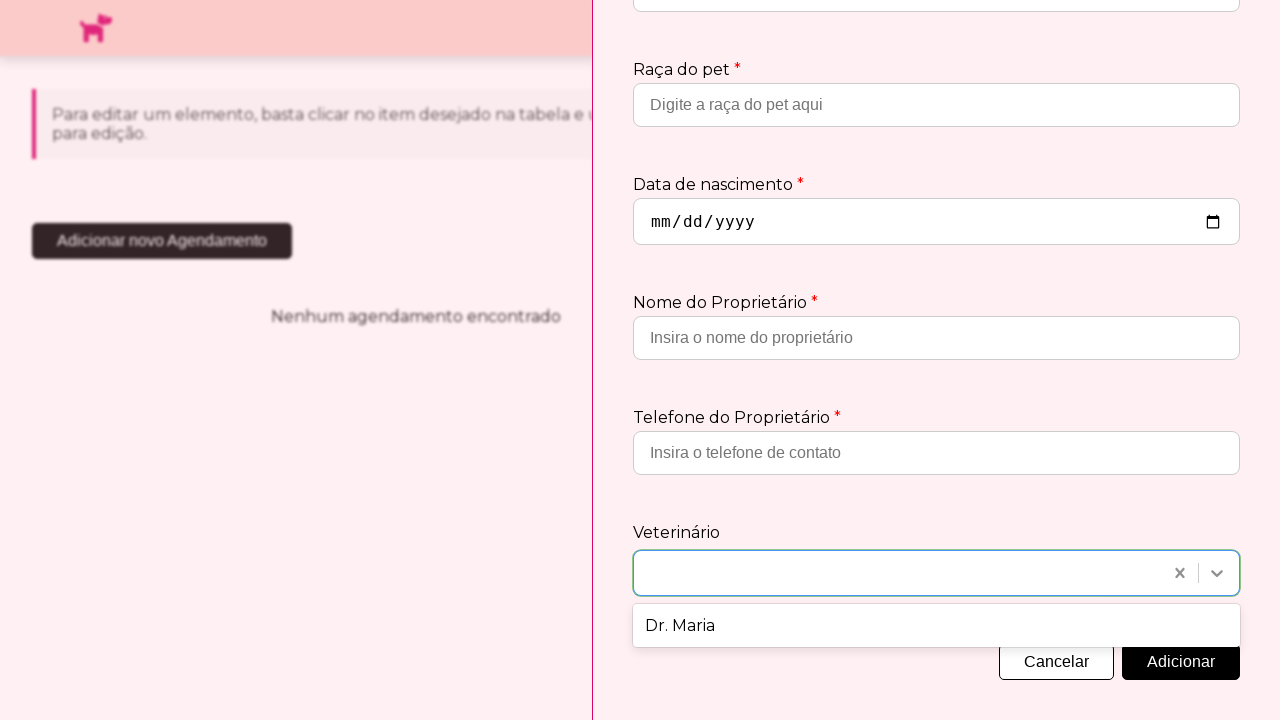

Selected 'Dr. Maria' from veterinarian dropdown at (936, 626) on div:text('Dr. Maria')
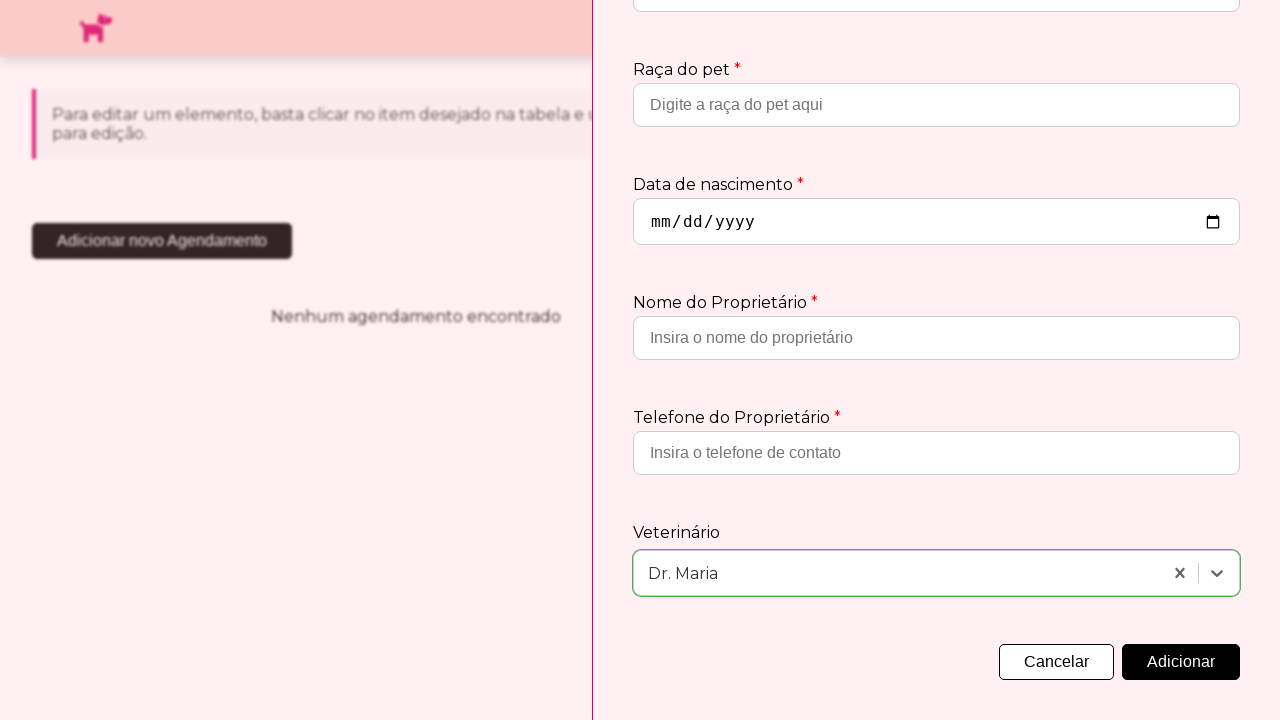

Verified 'Dr. Maria' is displayed as selected veterinarian
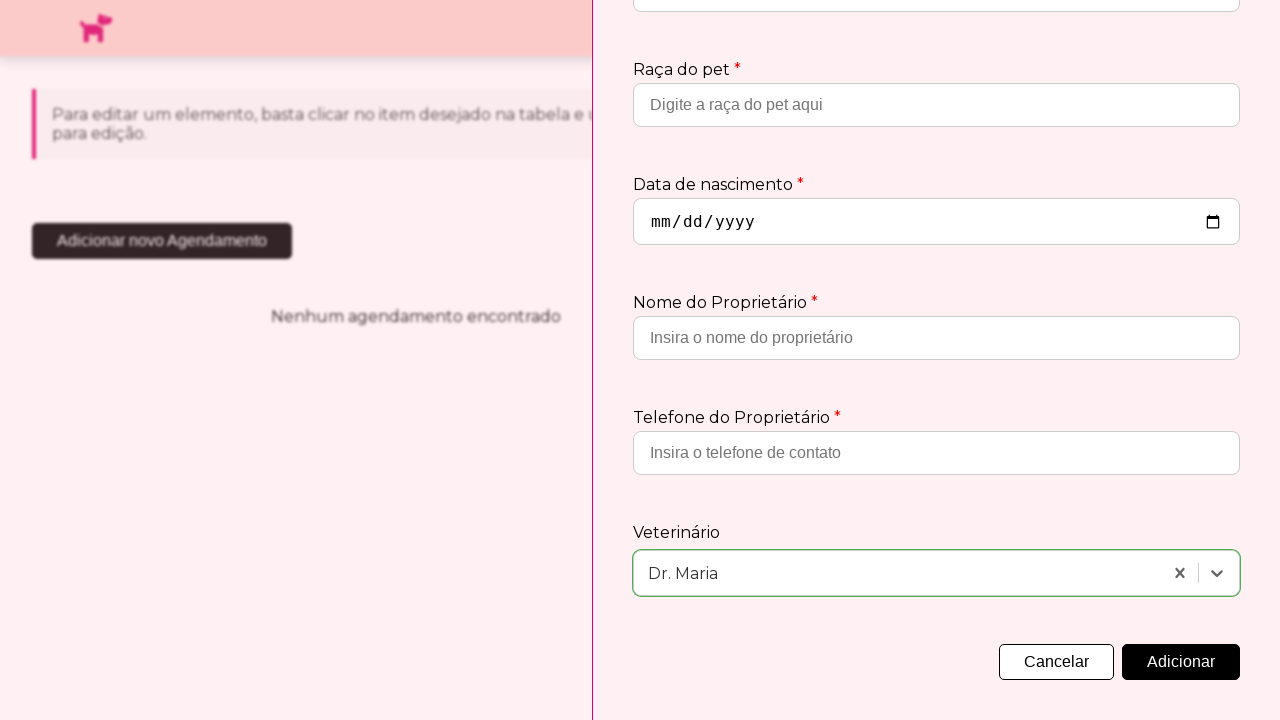

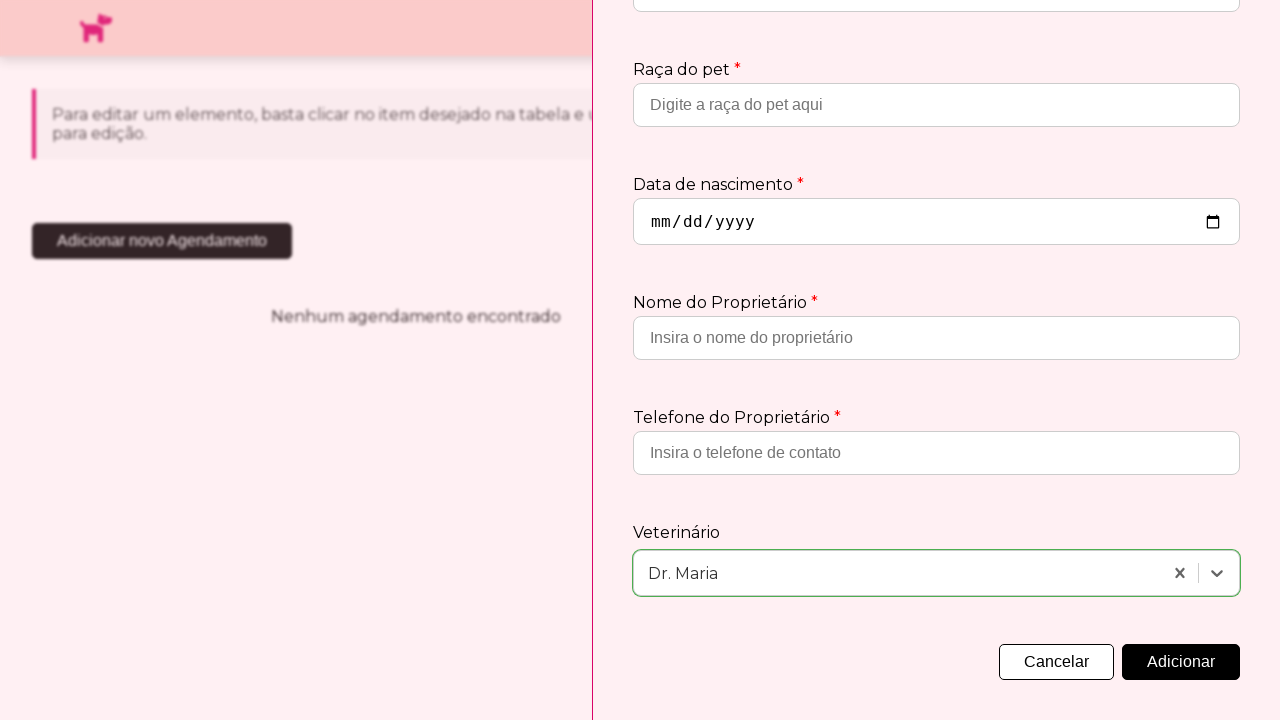